Tests that new todo items are appended to the bottom of the list by creating 3 items and verifying the count

Starting URL: https://demo.playwright.dev/todomvc

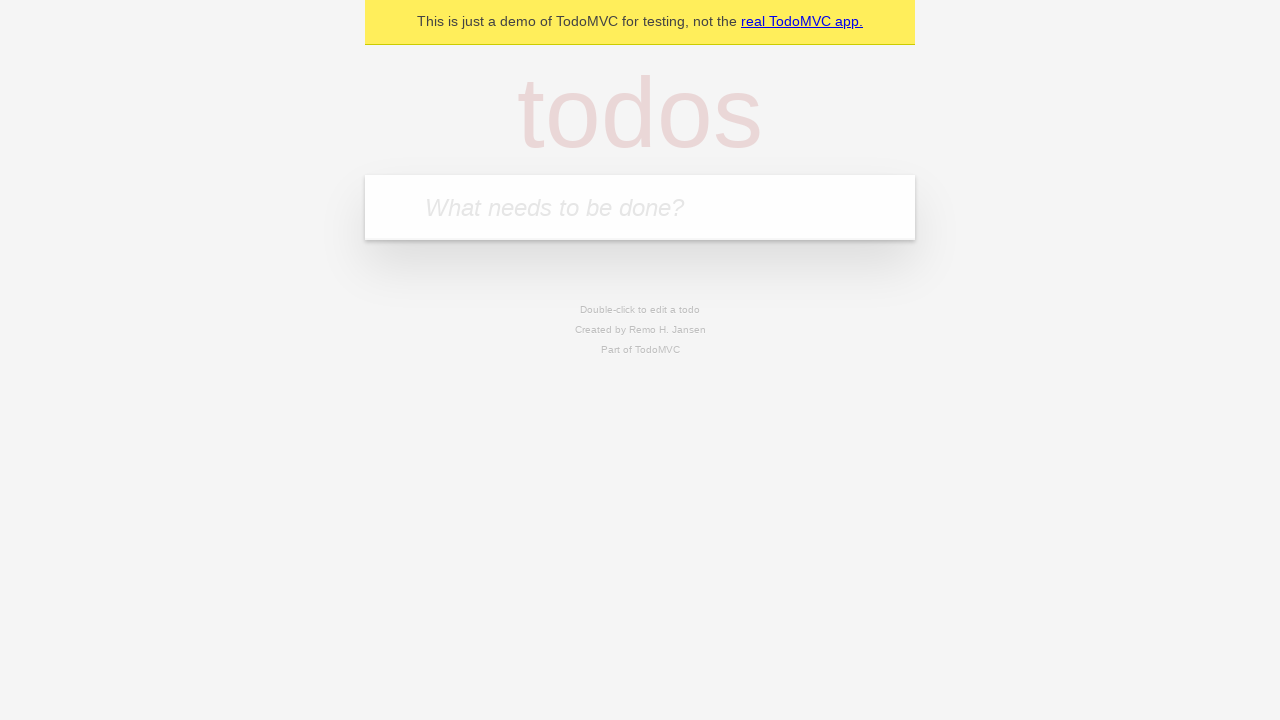

Filled todo input with 'buy some cheese' on internal:attr=[placeholder="What needs to be done?"i]
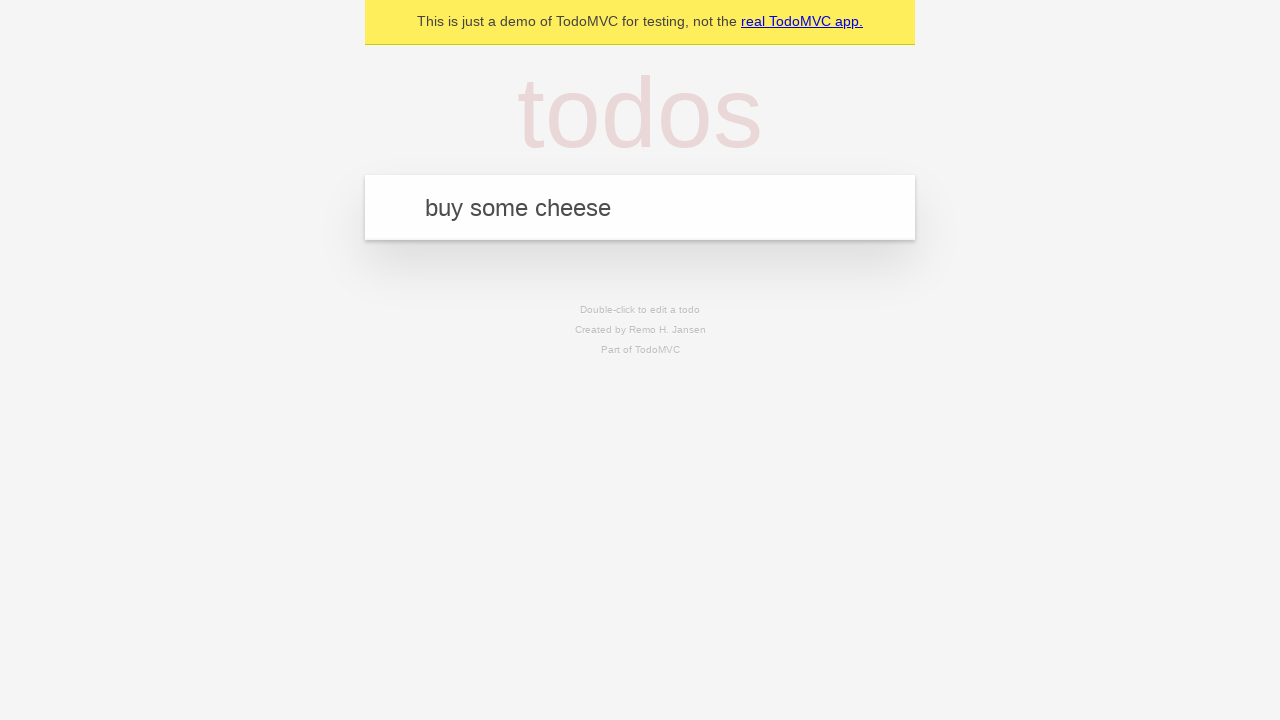

Pressed Enter to create first todo item on internal:attr=[placeholder="What needs to be done?"i]
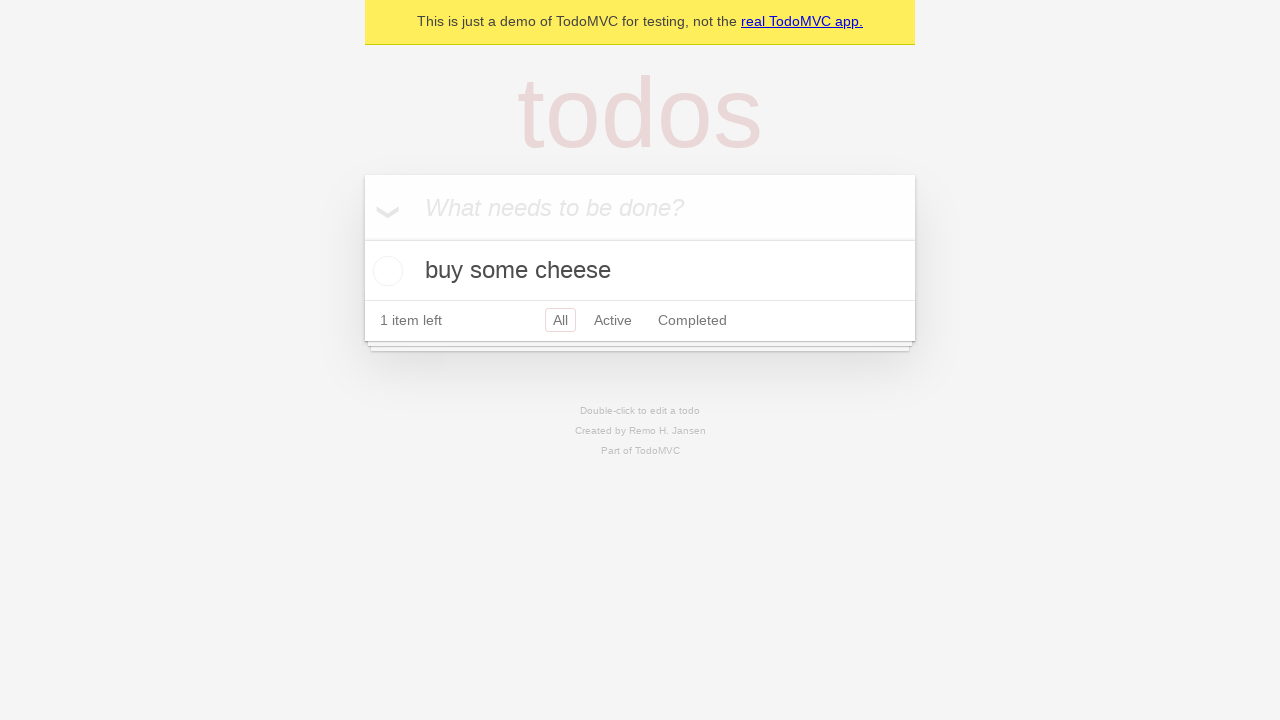

Filled todo input with 'feed the cat' on internal:attr=[placeholder="What needs to be done?"i]
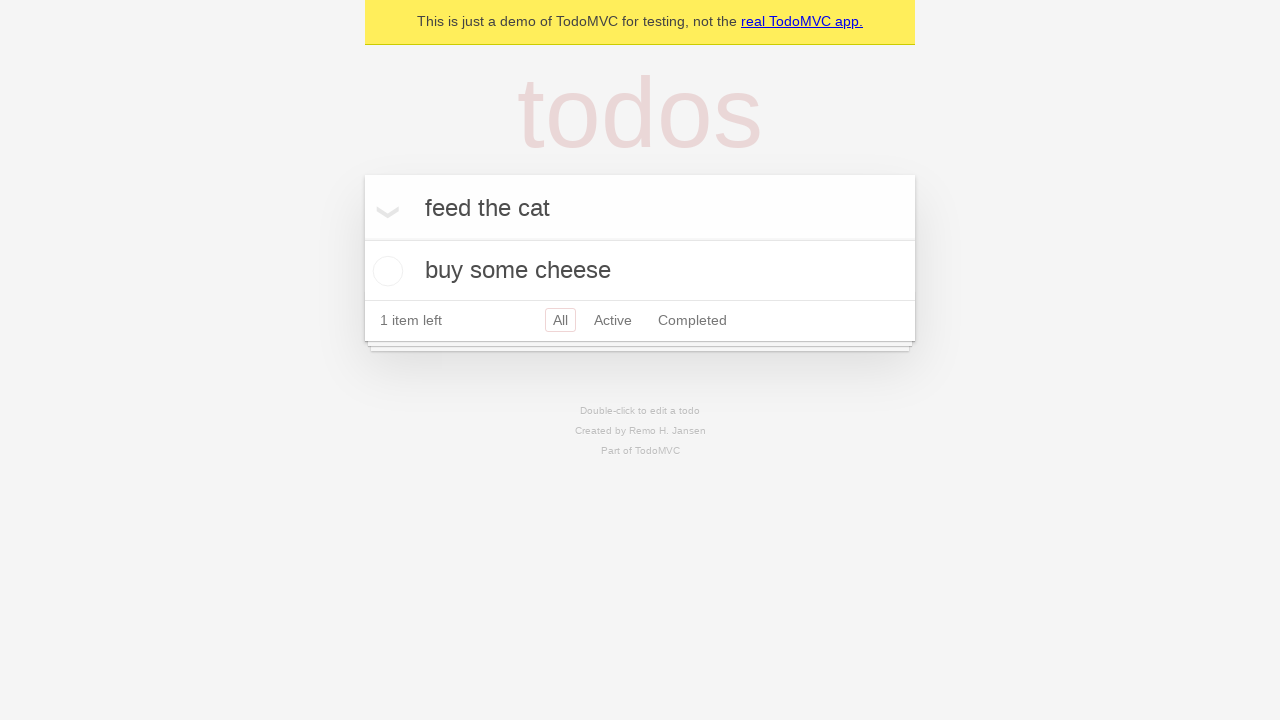

Pressed Enter to create second todo item on internal:attr=[placeholder="What needs to be done?"i]
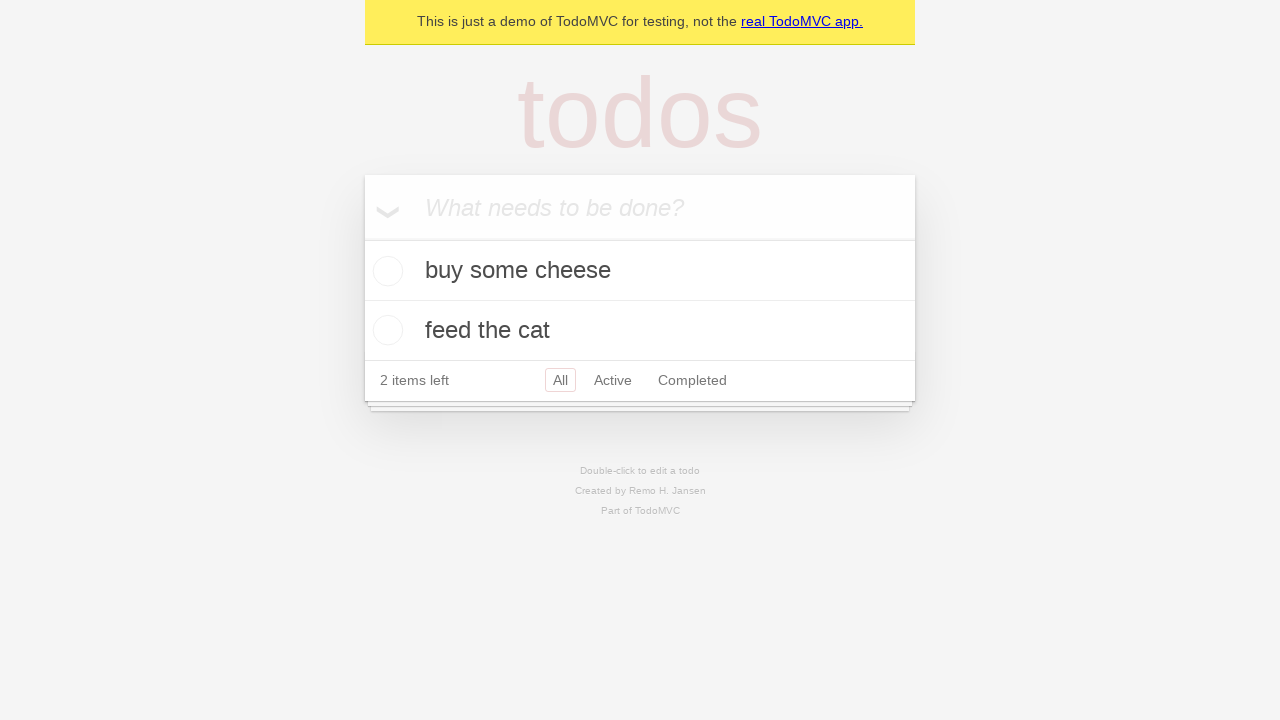

Filled todo input with 'book a doctors appointment' on internal:attr=[placeholder="What needs to be done?"i]
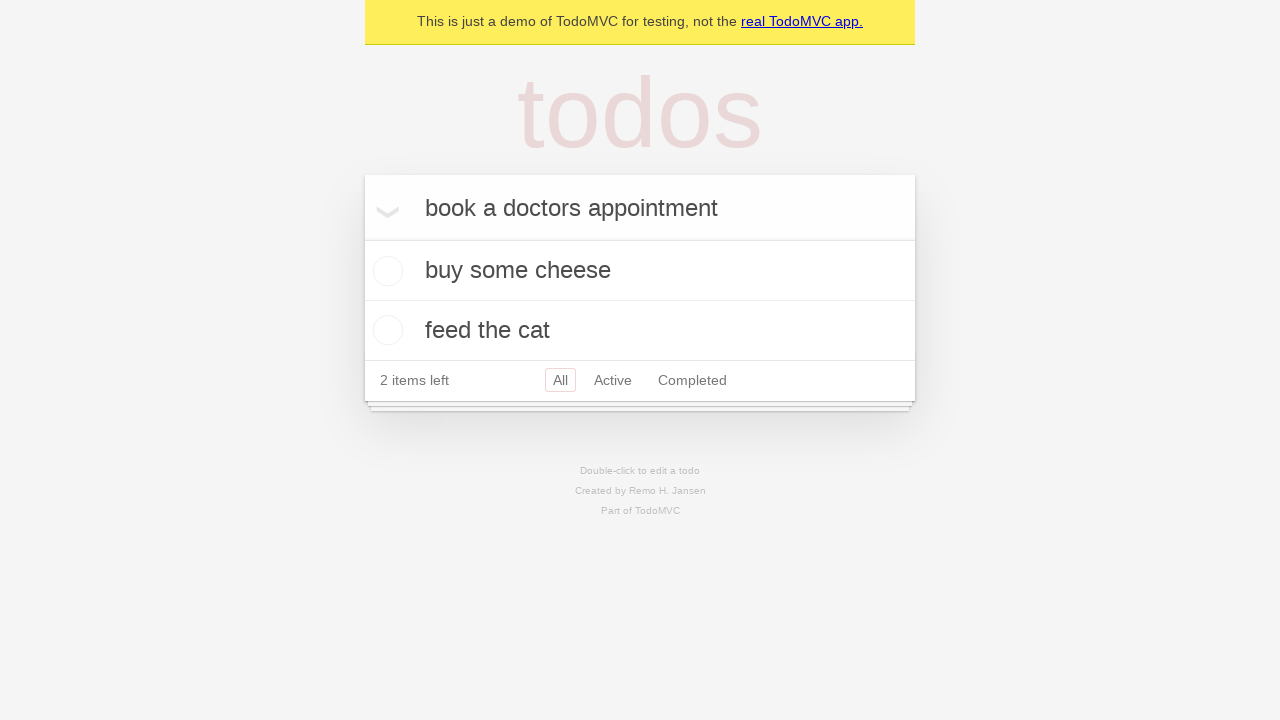

Pressed Enter to create third todo item on internal:attr=[placeholder="What needs to be done?"i]
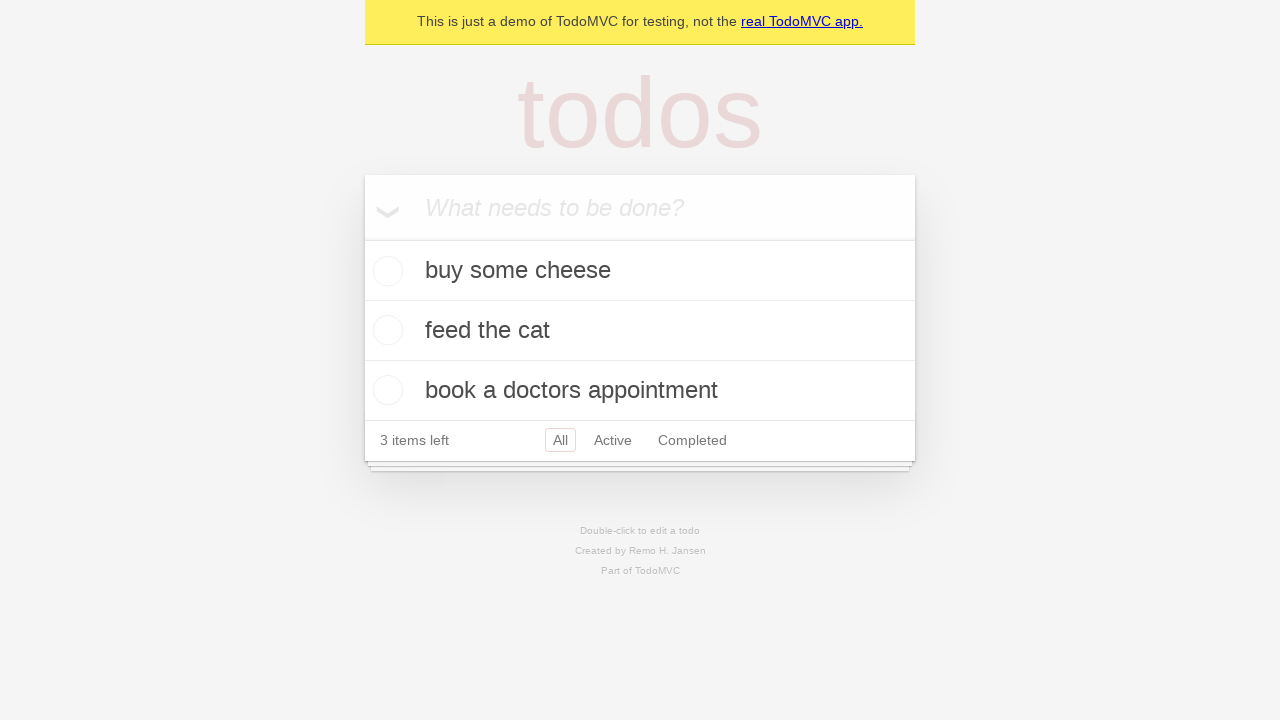

Todo count element became visible
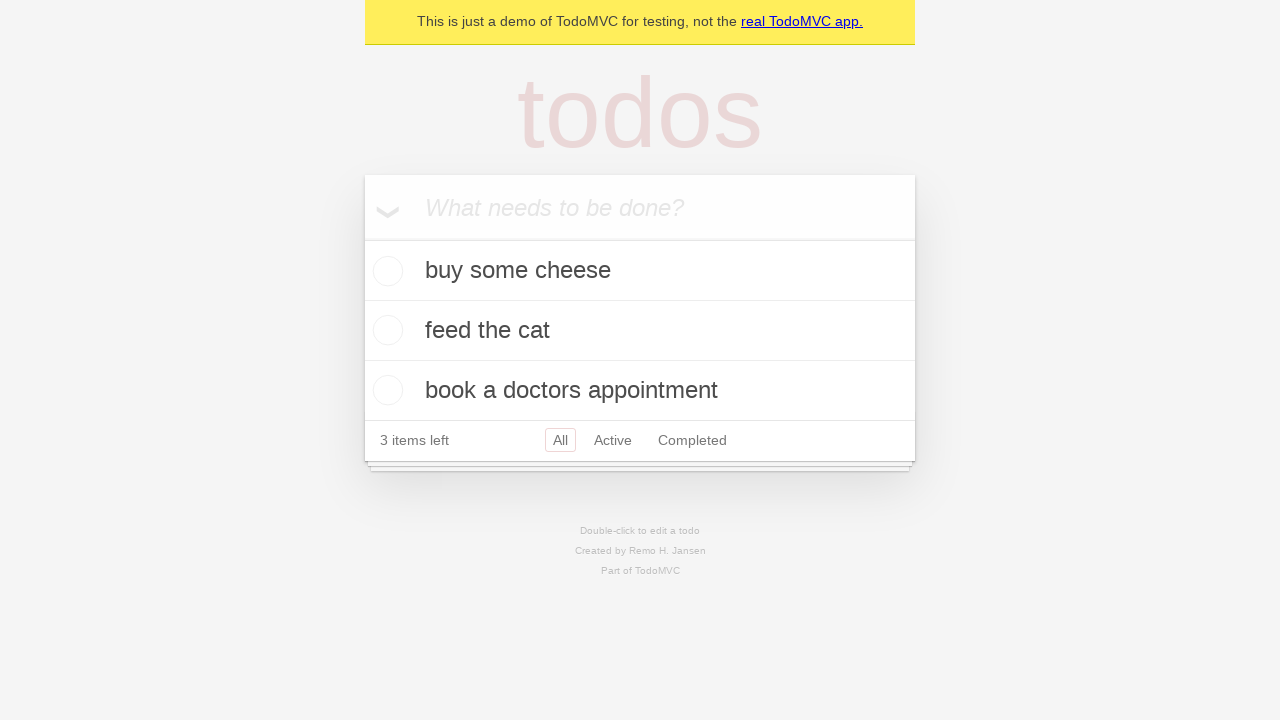

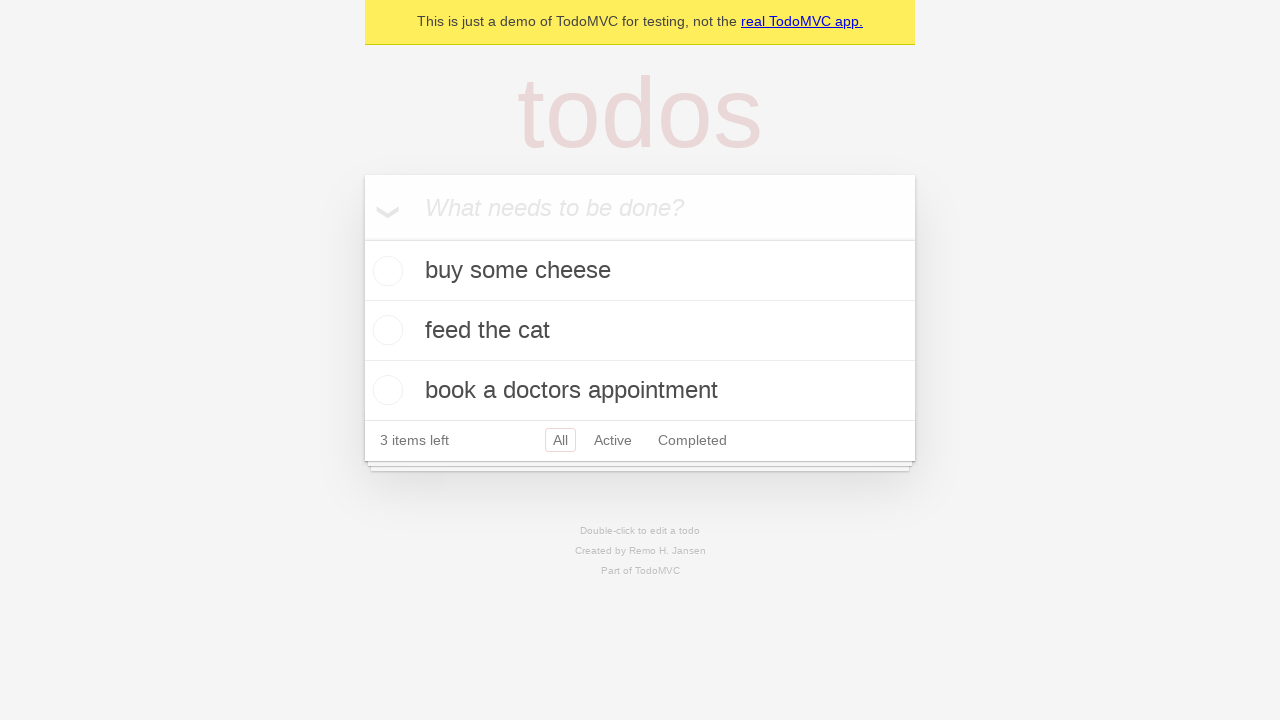